Tests JavaScript alert handling including dismissing alerts, accepting confirmations, and entering text in prompts

Starting URL: https://the-internet.herokuapp.com/javascript_alerts

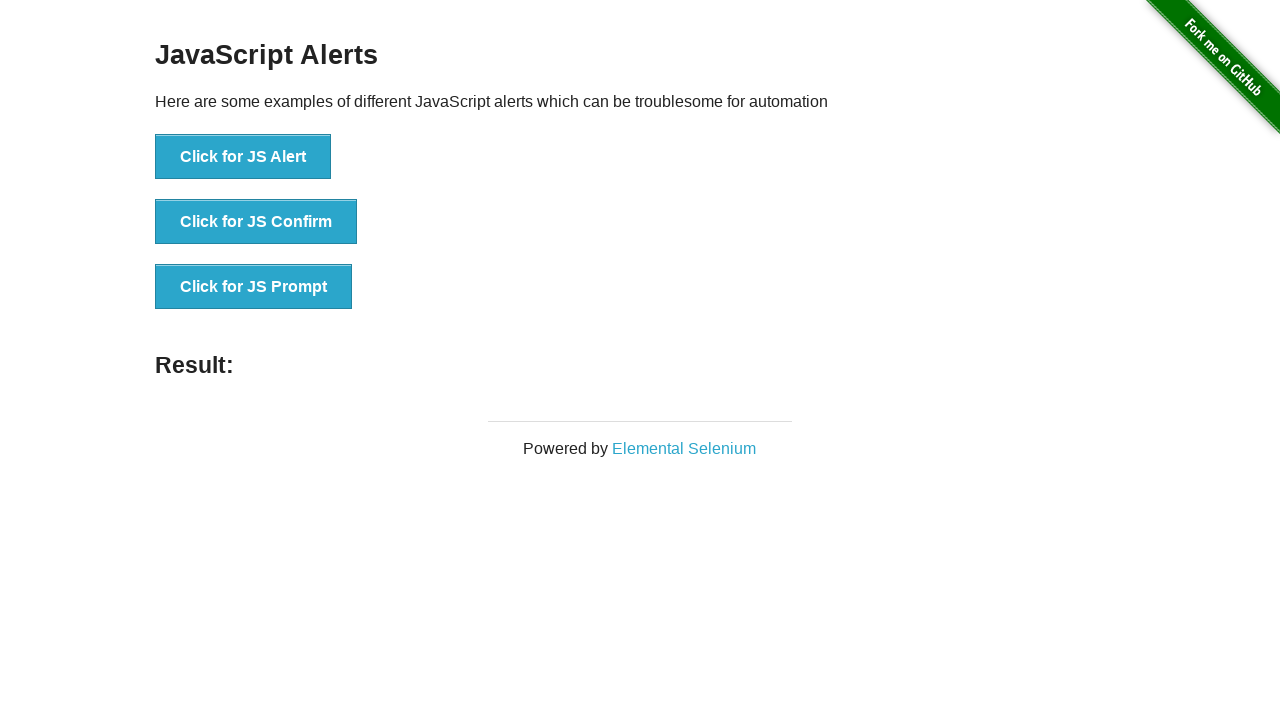

Set up dialog handler to dismiss alerts
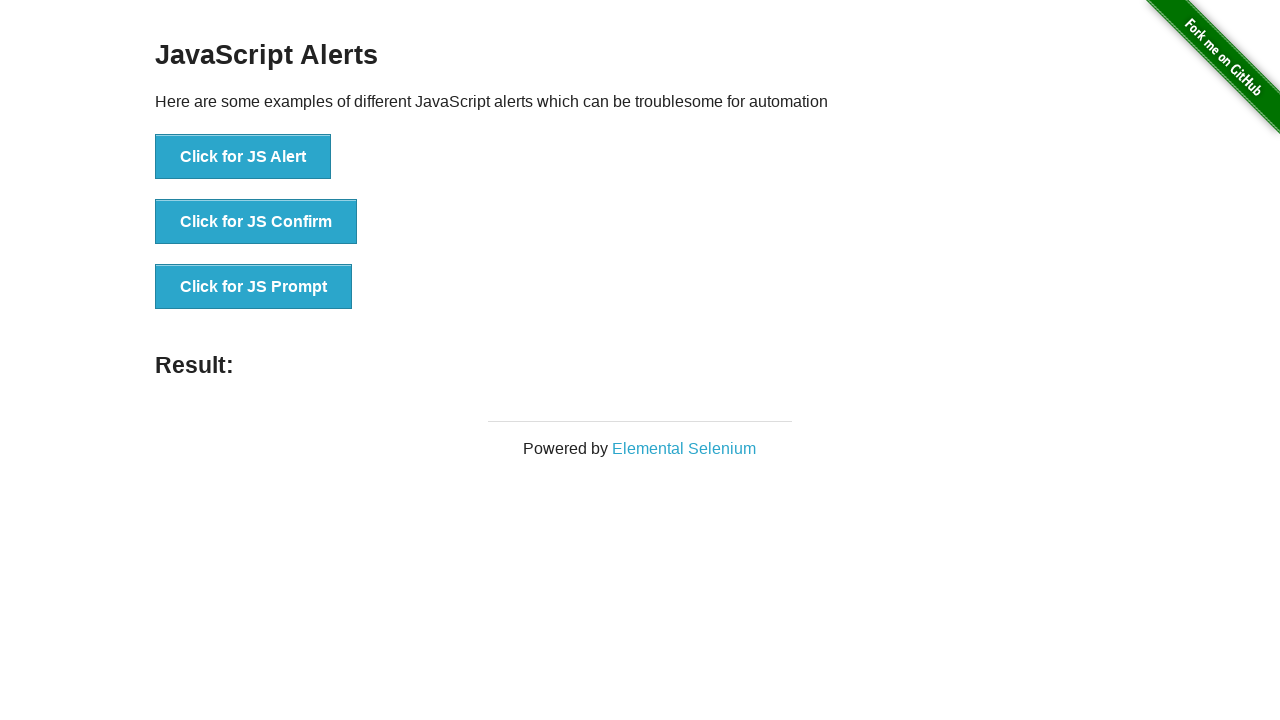

Clicked 'Click for JS Alert' button and dismissed the alert at (243, 157) on text='Click for JS Alert'
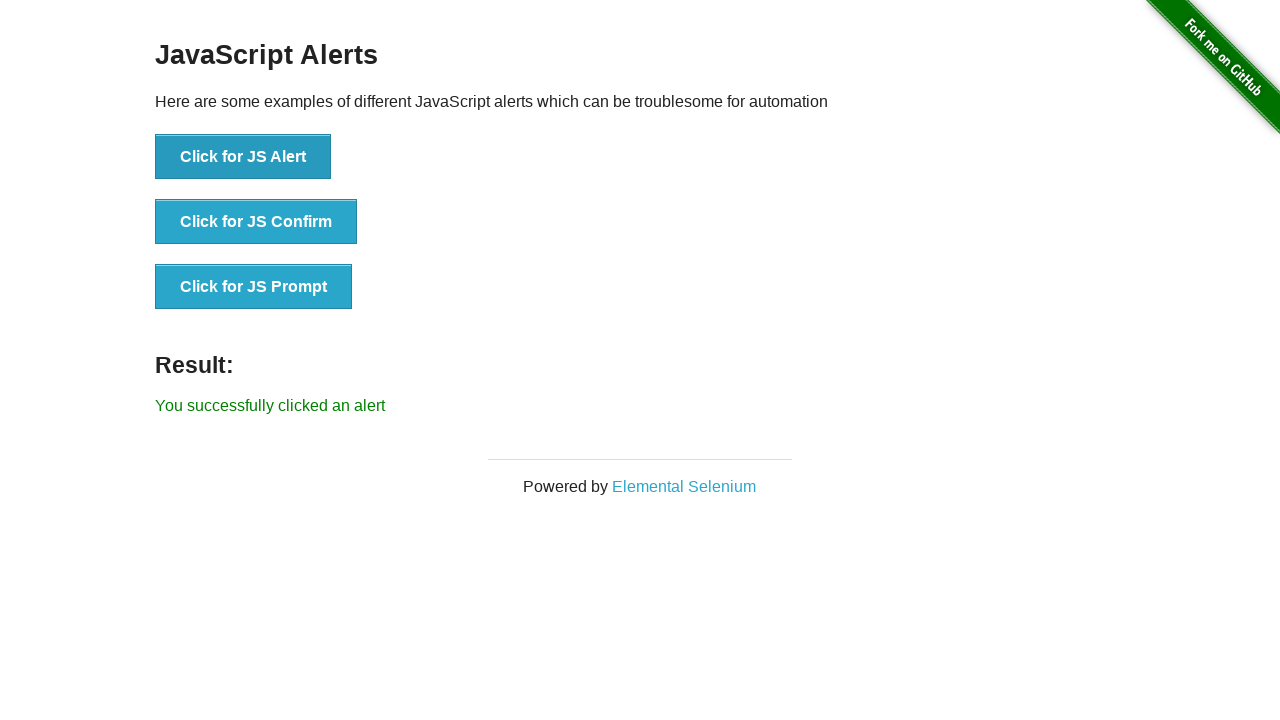

Set up dialog handler to accept confirmations
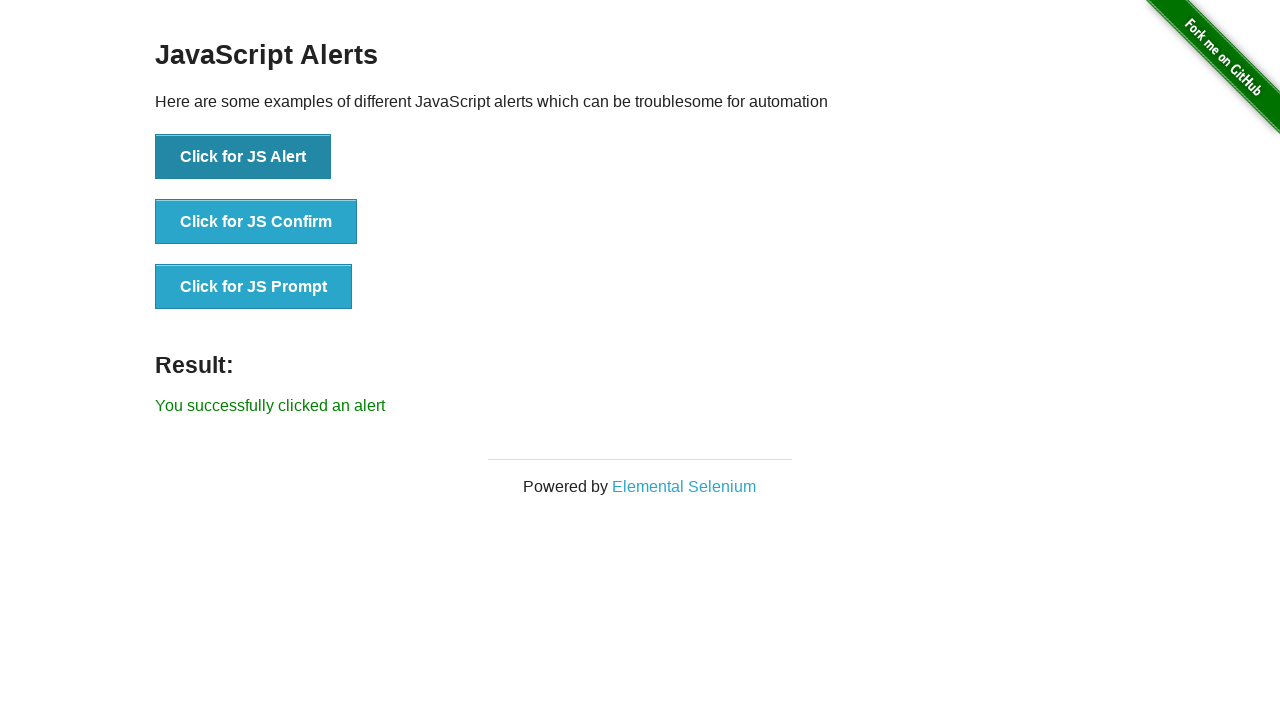

Clicked 'Click for JS Confirm' button and accepted the confirmation at (256, 222) on text='Click for JS Confirm'
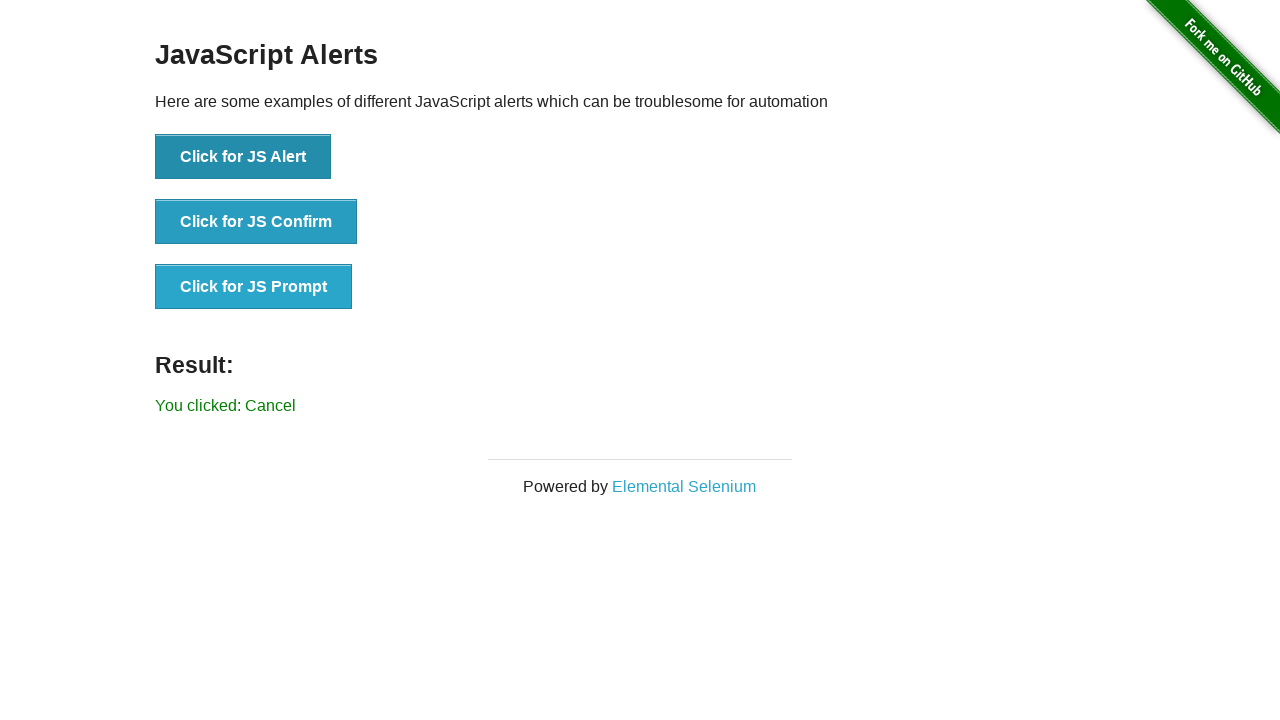

Set up dialog handler to accept prompts with text input
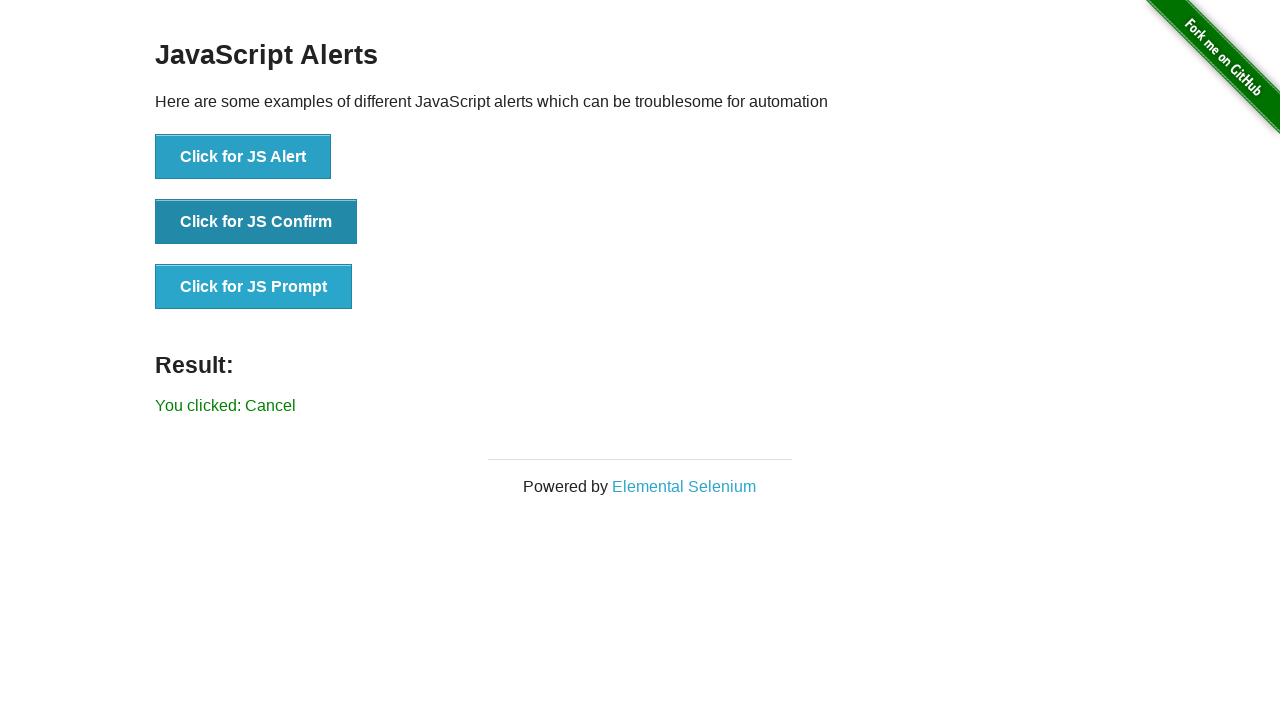

Clicked 'Click for JS Prompt' button and entered 'alert is working' in the prompt at (254, 287) on text='Click for JS Prompt'
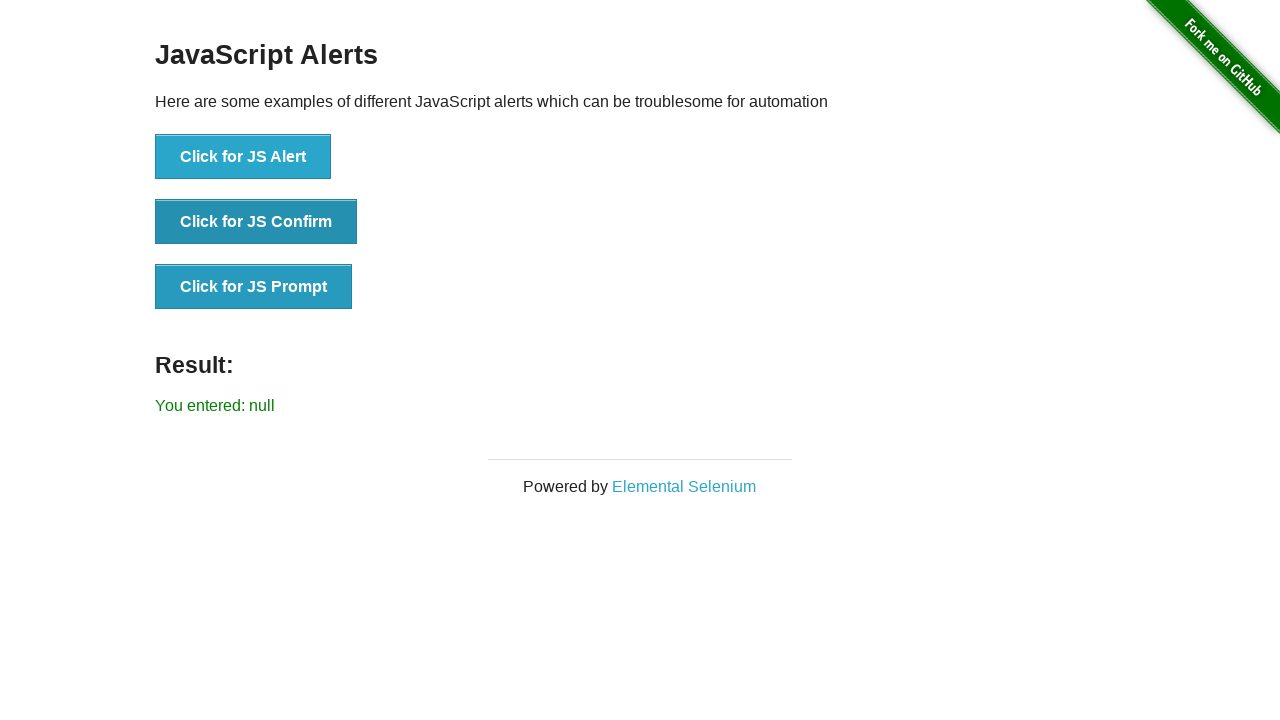

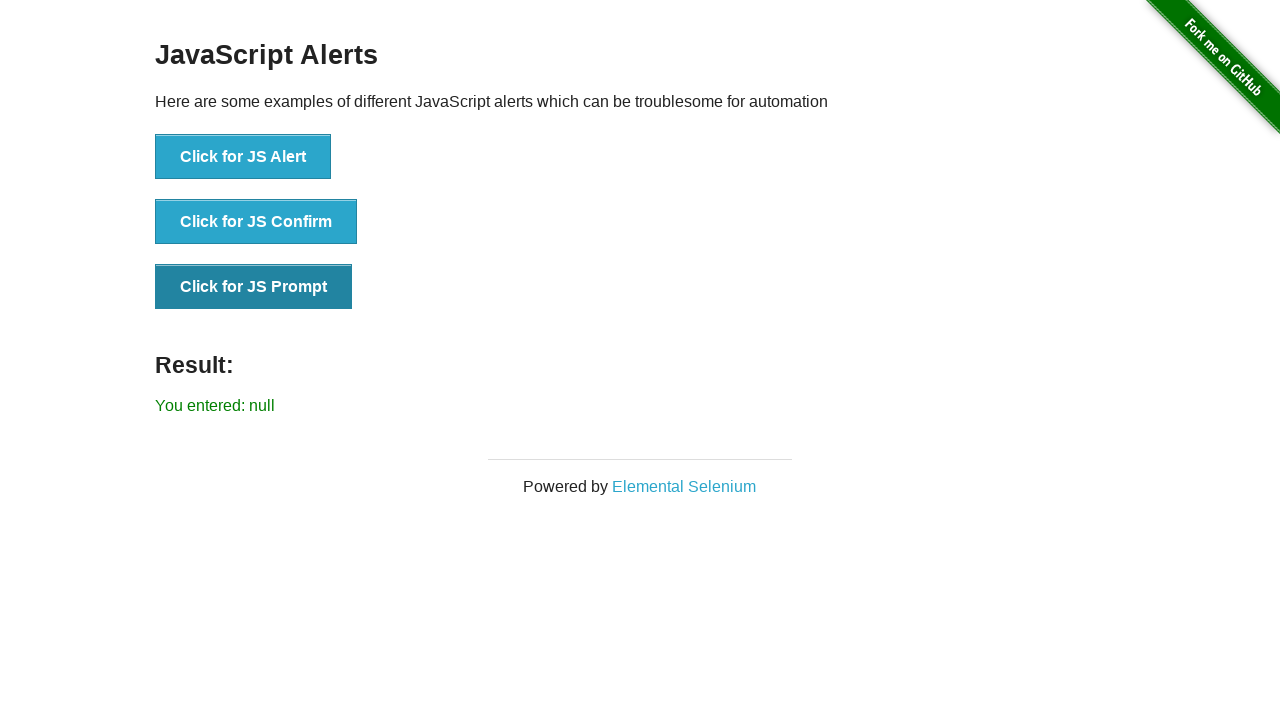